Tests window handling functionality by opening new tabs and switching between them

Starting URL: https://www.hyrtutorials.com/p/window-handles-practice.html

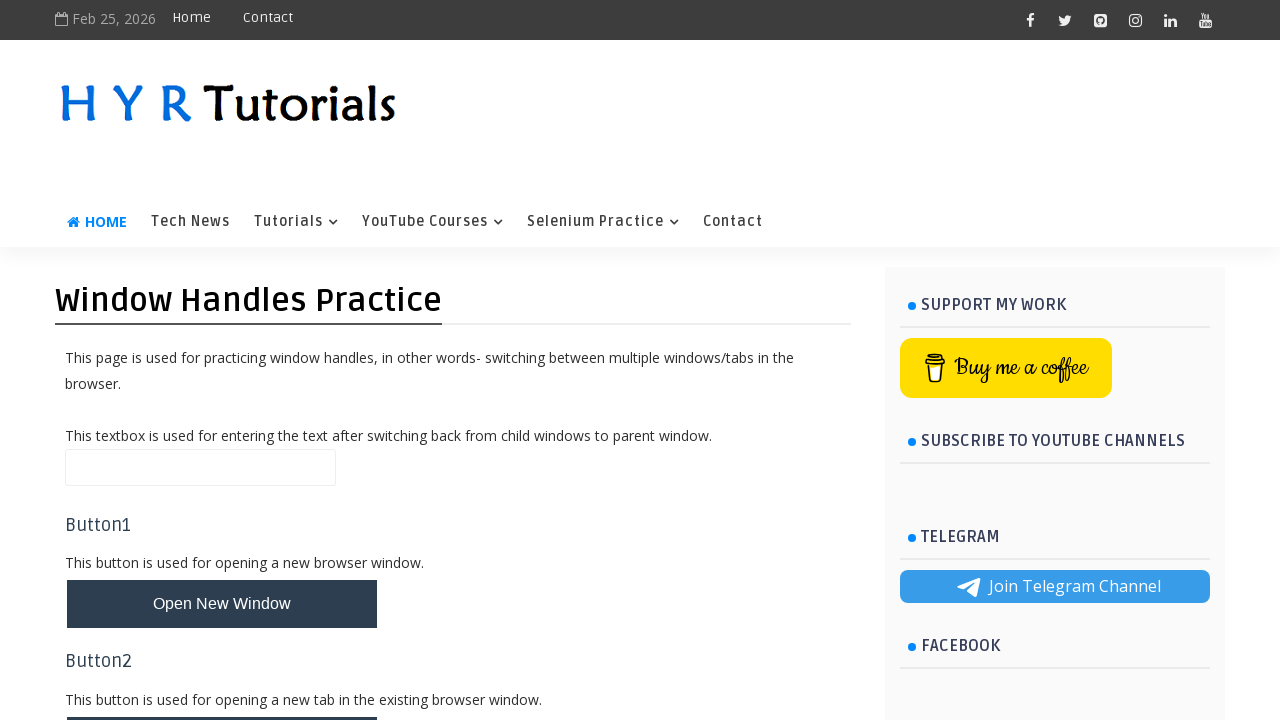

Clicked button to open new tabs at (222, 499) on #newTabsBtn
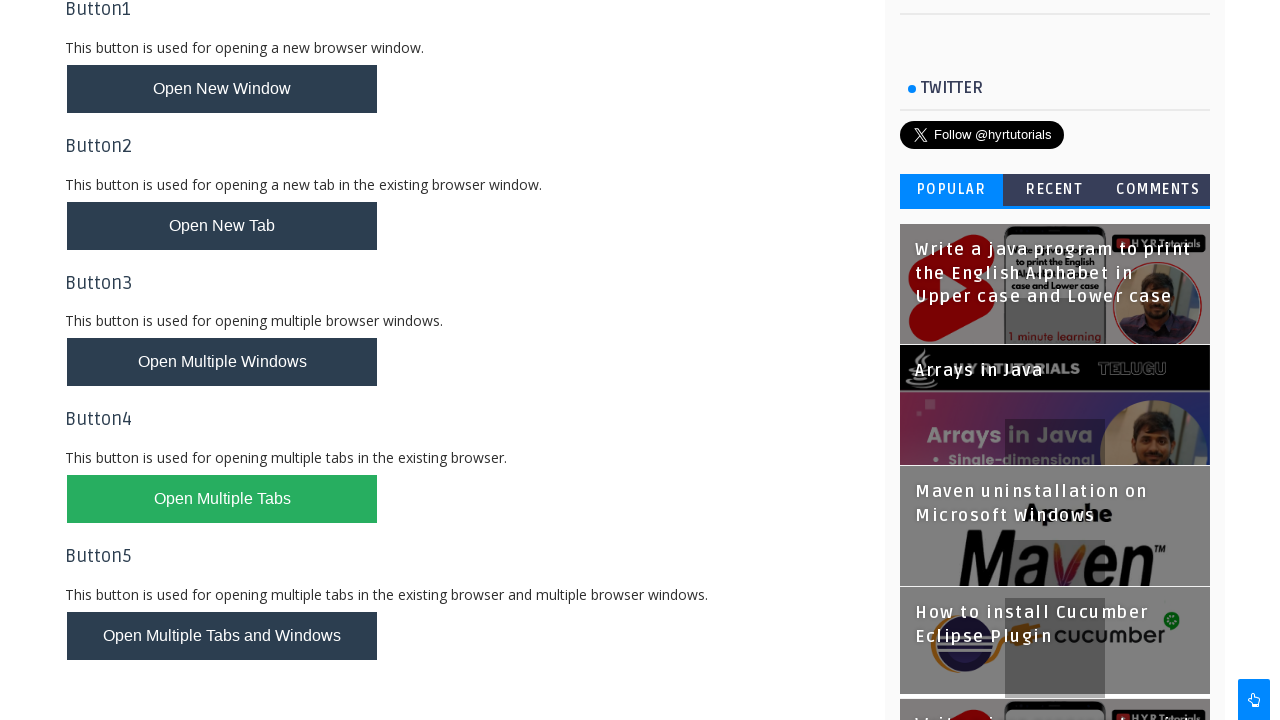

Waited 1 second for new tabs to open
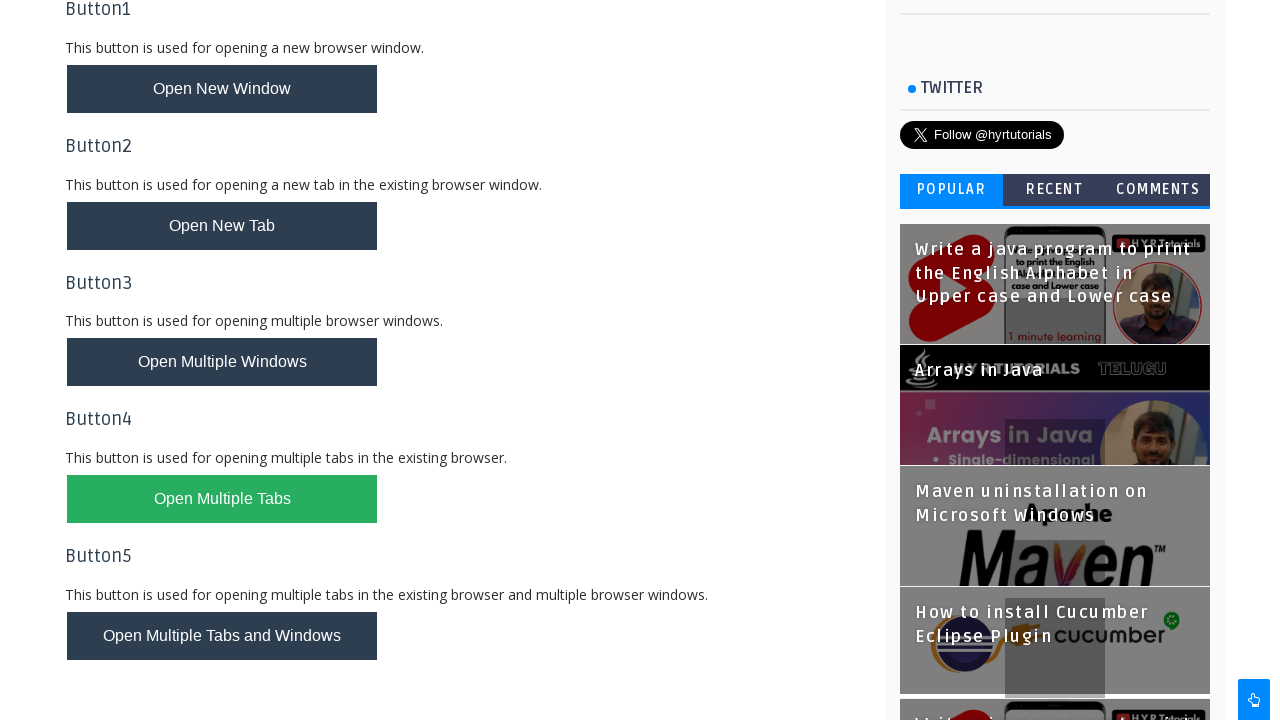

Retrieved all open pages from context
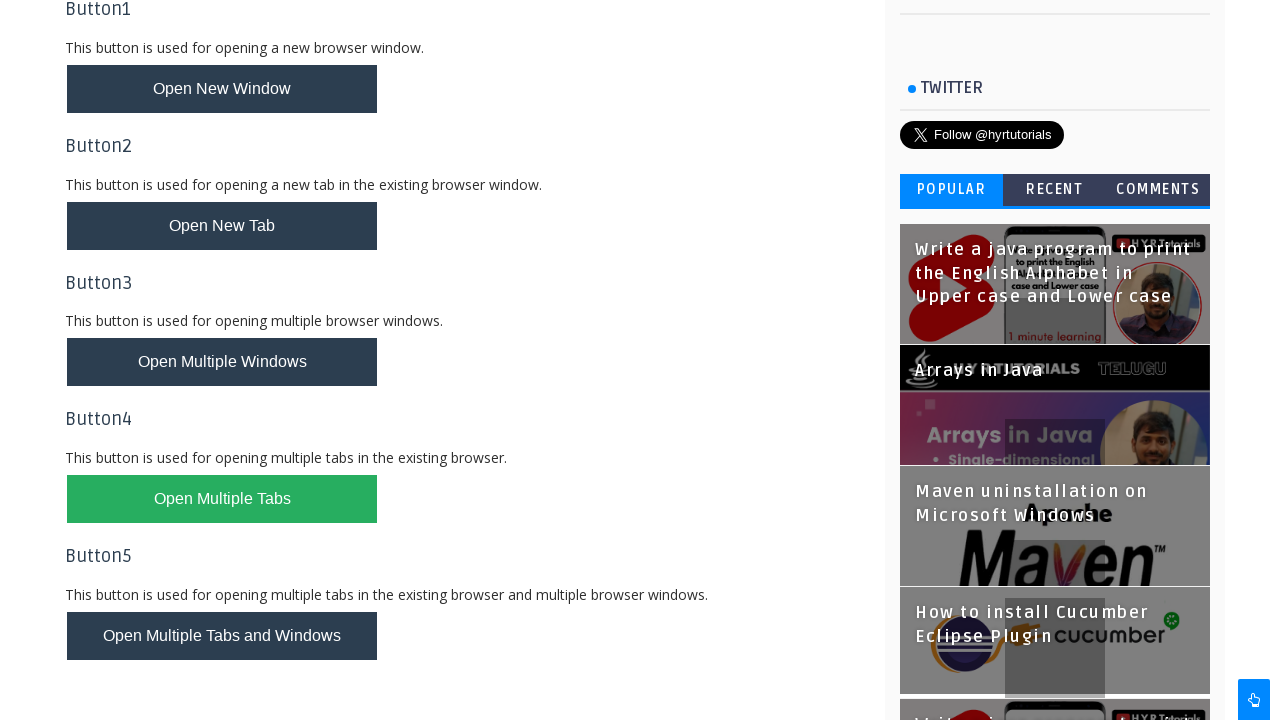

Switched to a new tab and brought it to focus
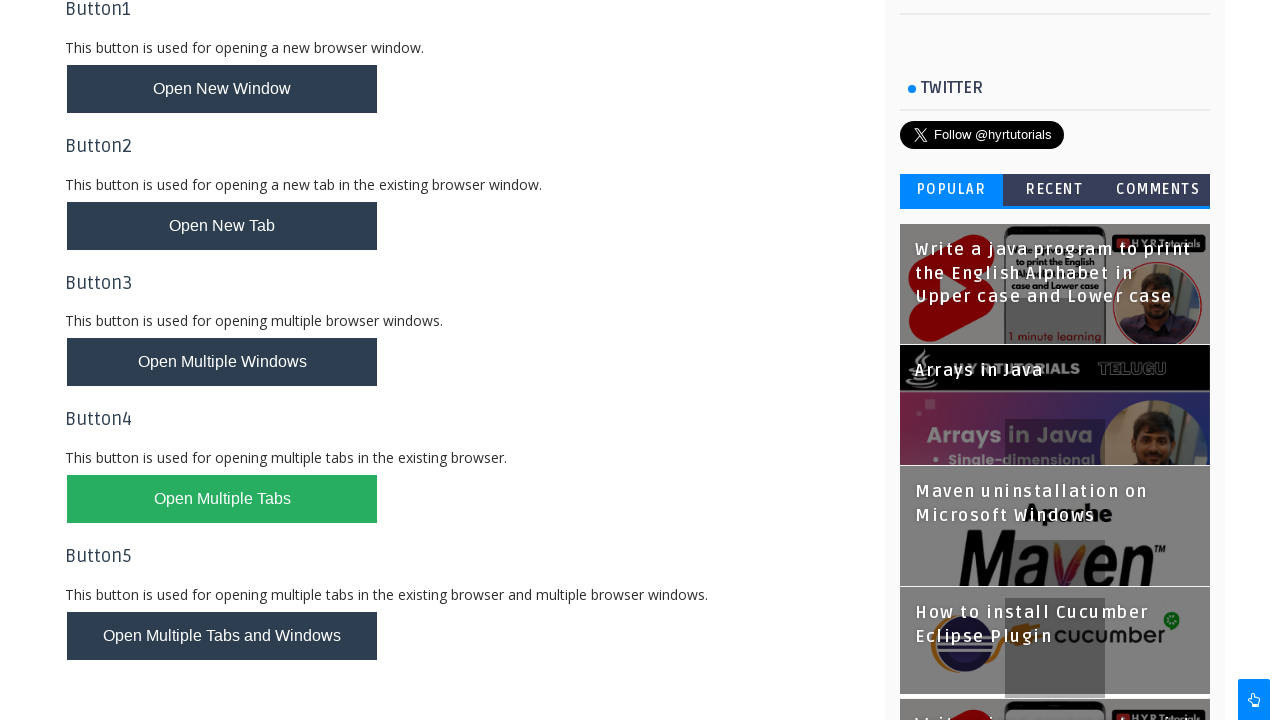

Switched to a new tab and brought it to focus
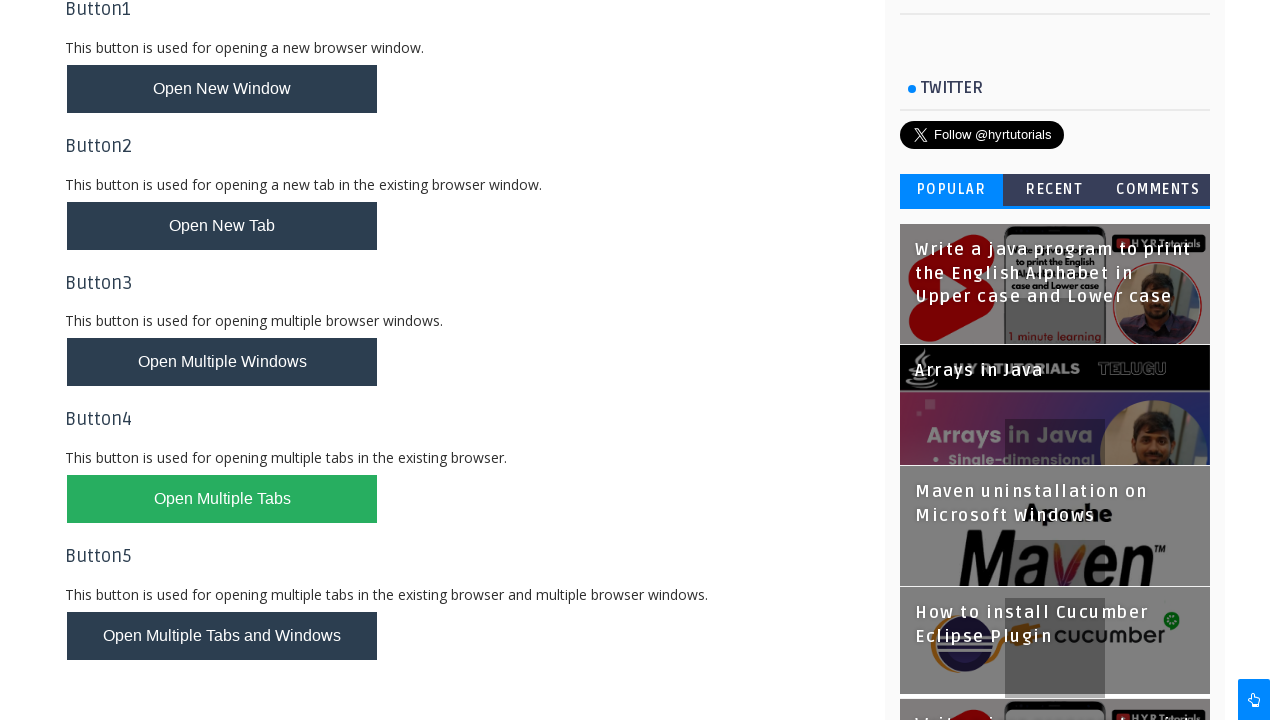

Switched back to the original tab
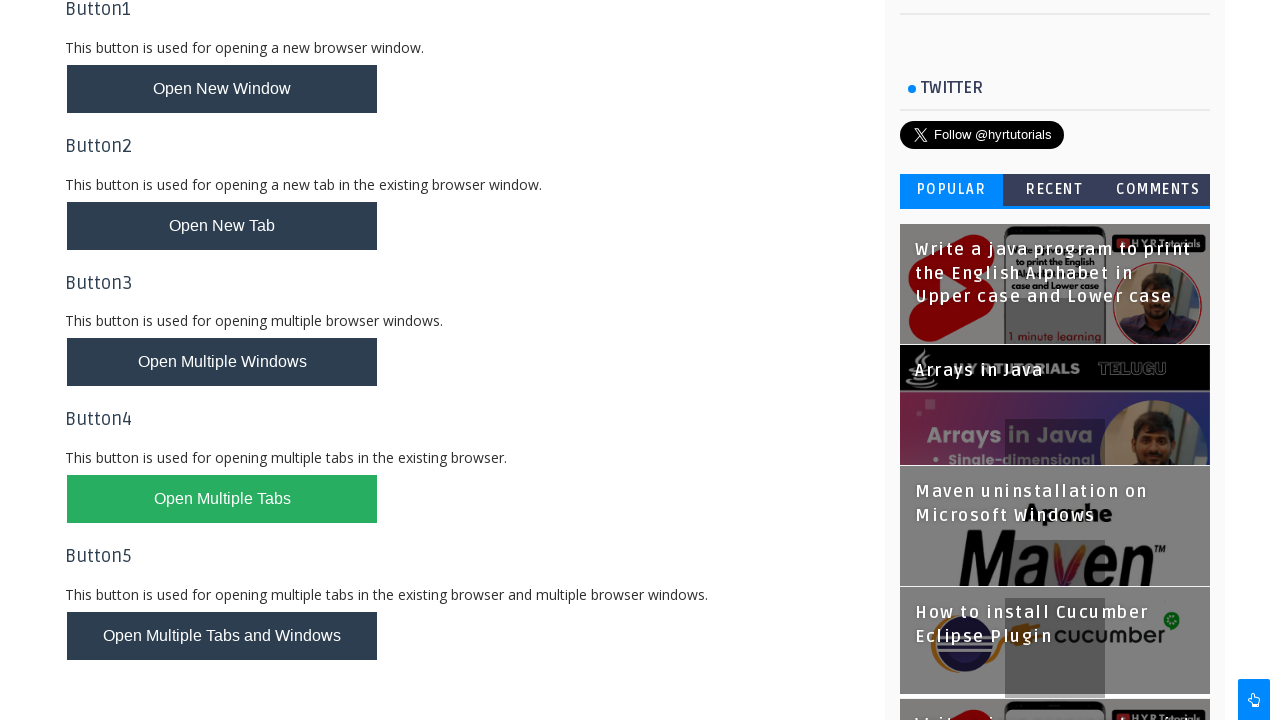

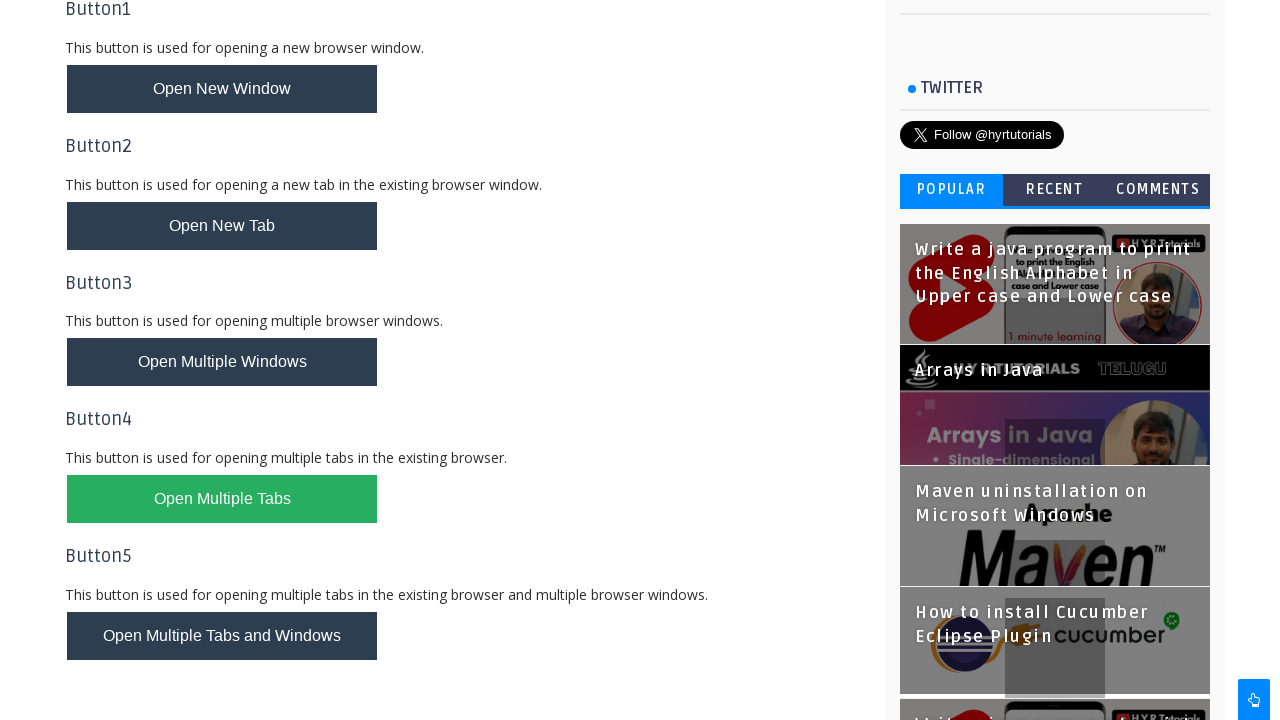